Navigates to a SNILS generator page and verifies that the generated SNILS number is displayed in a span element

Starting URL: https://ortex.github.io/snils-generator/

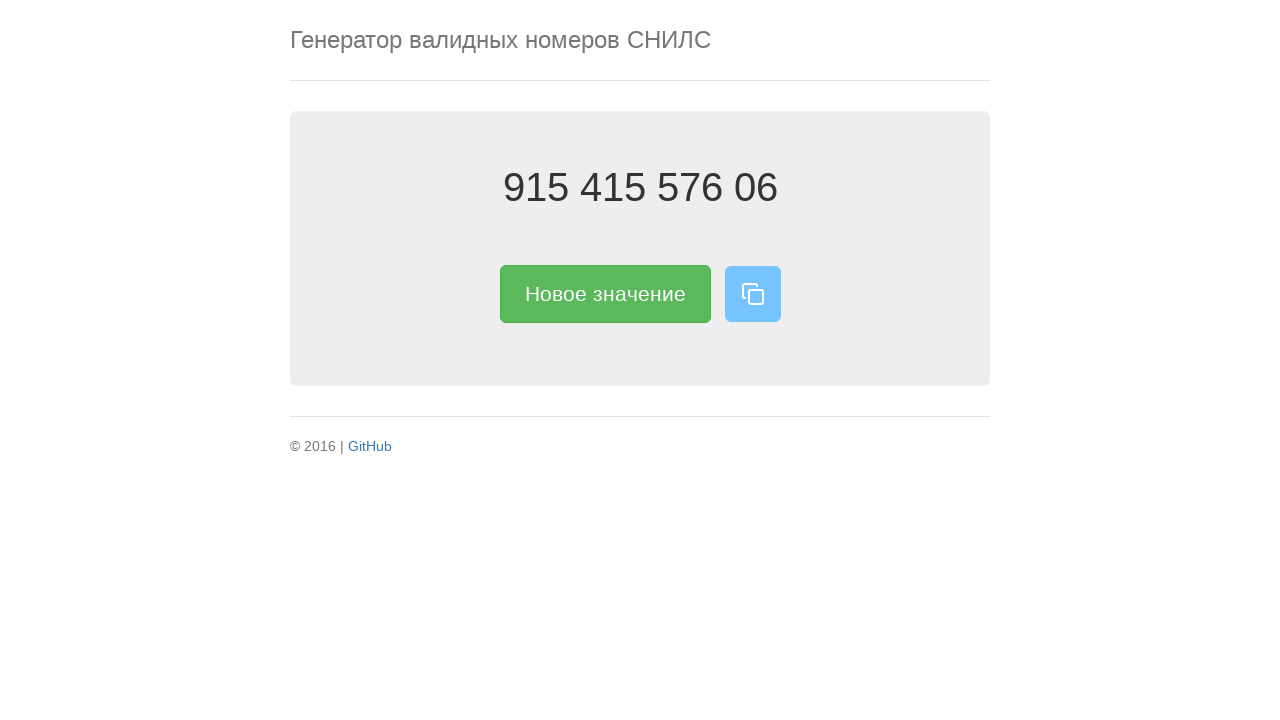

Navigated to SNILS generator page
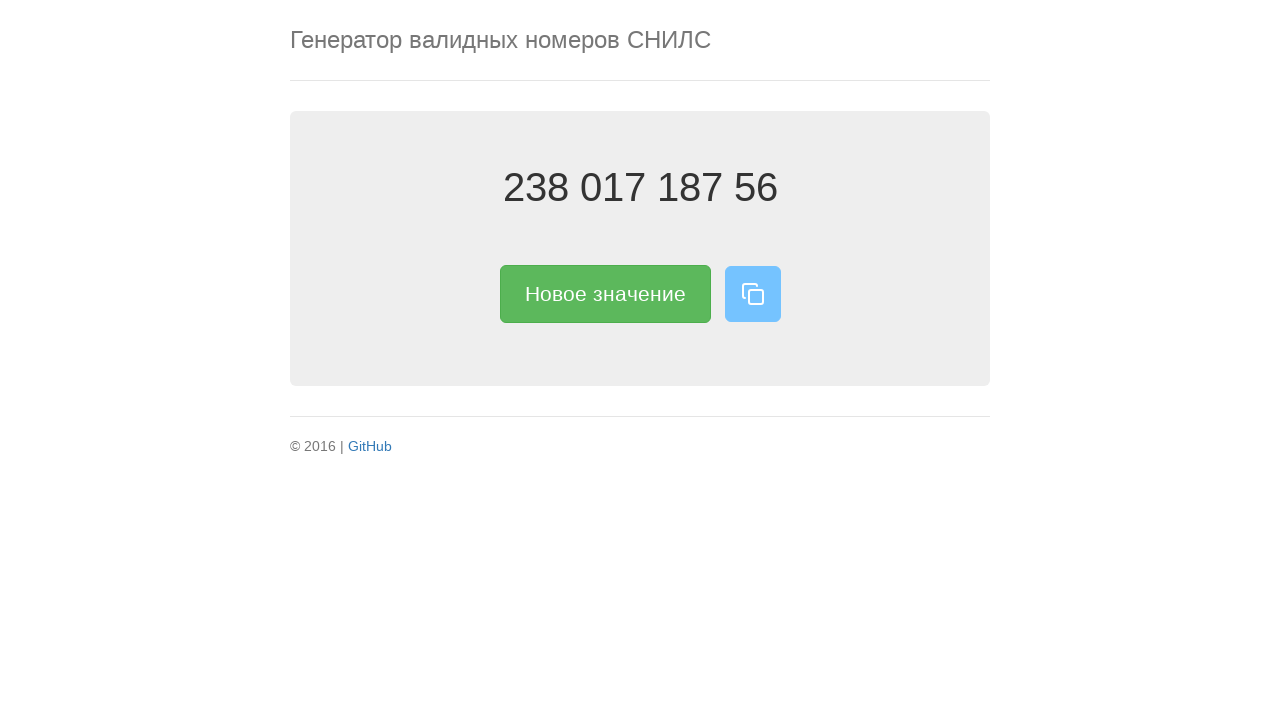

Span element with SNILS appeared
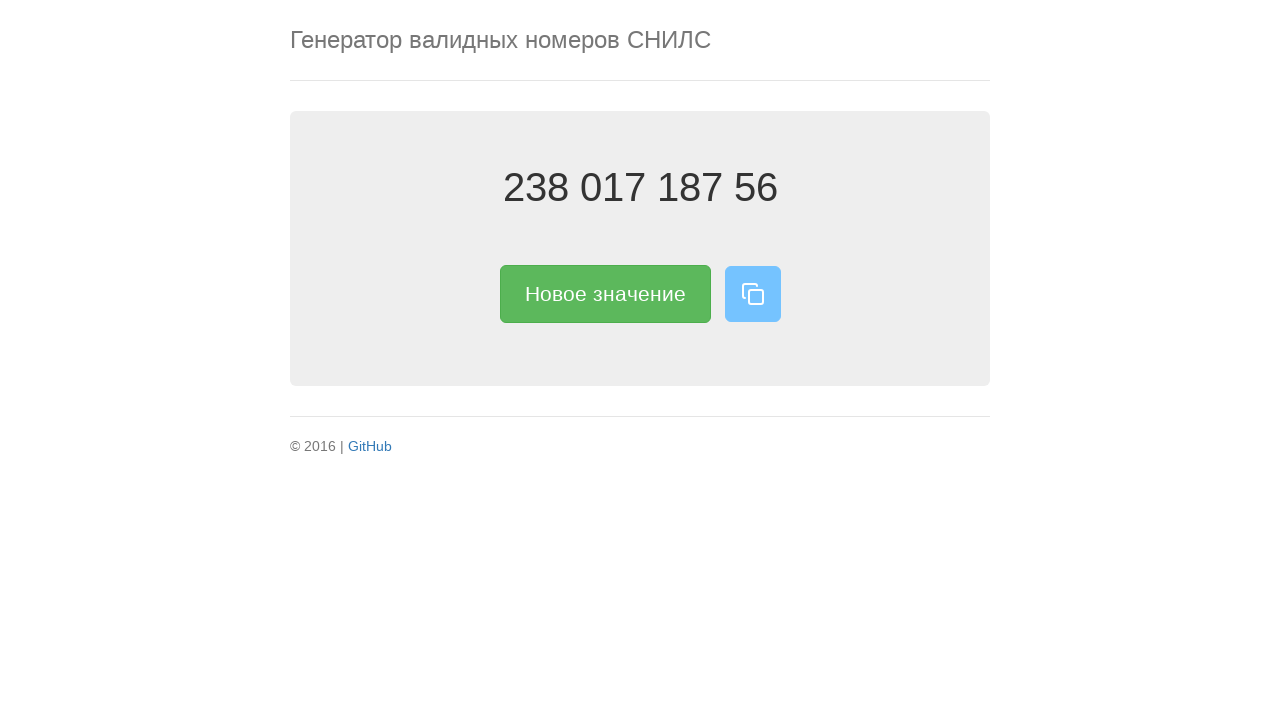

Located first span element containing SNILS
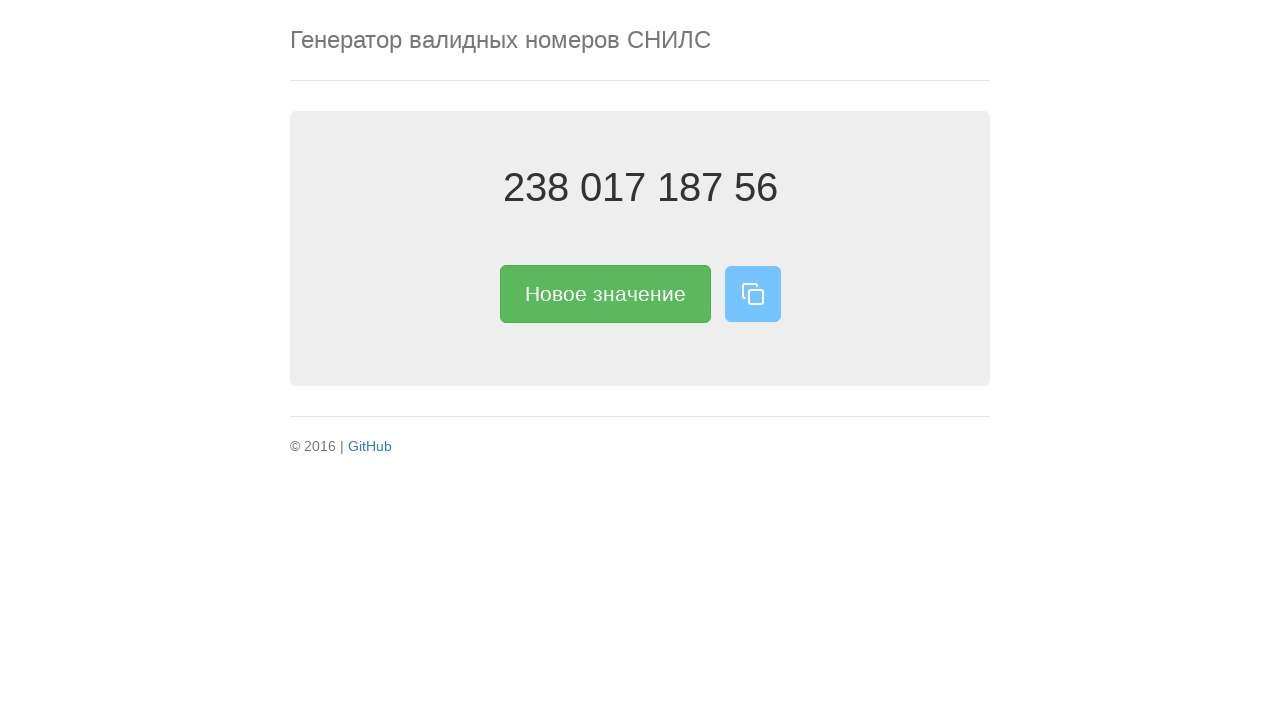

Verified SNILS span element is visible
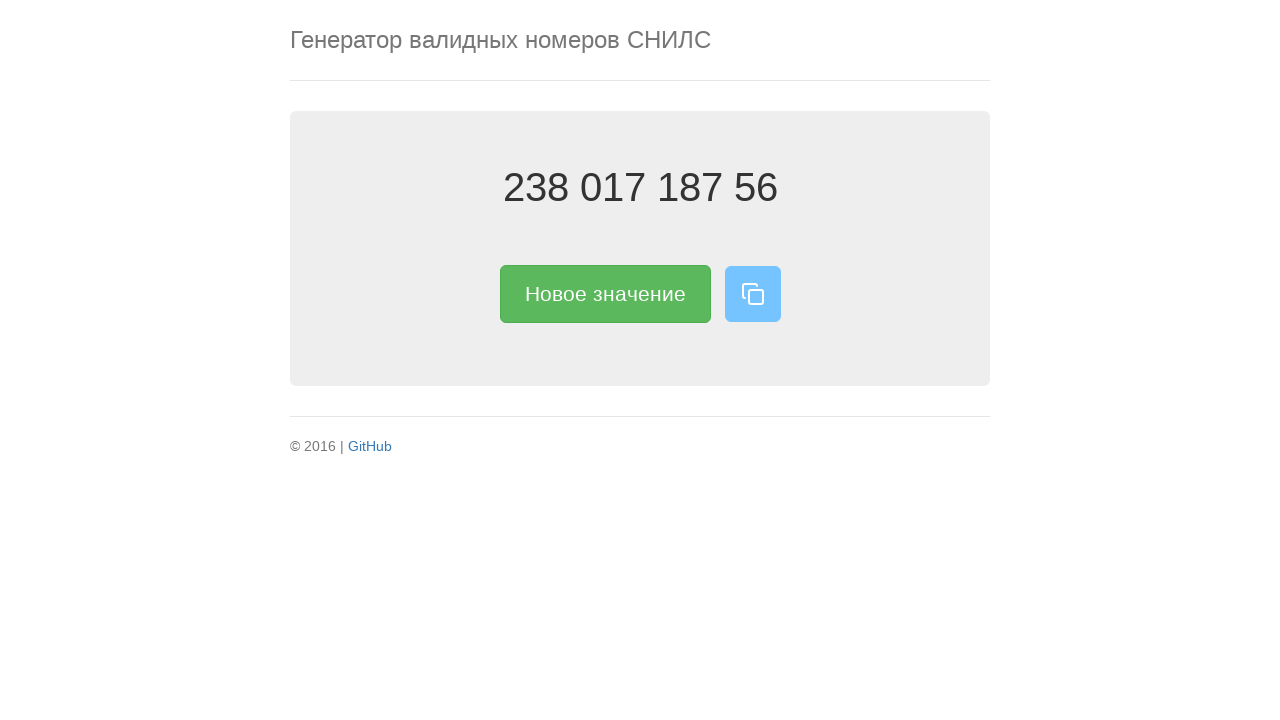

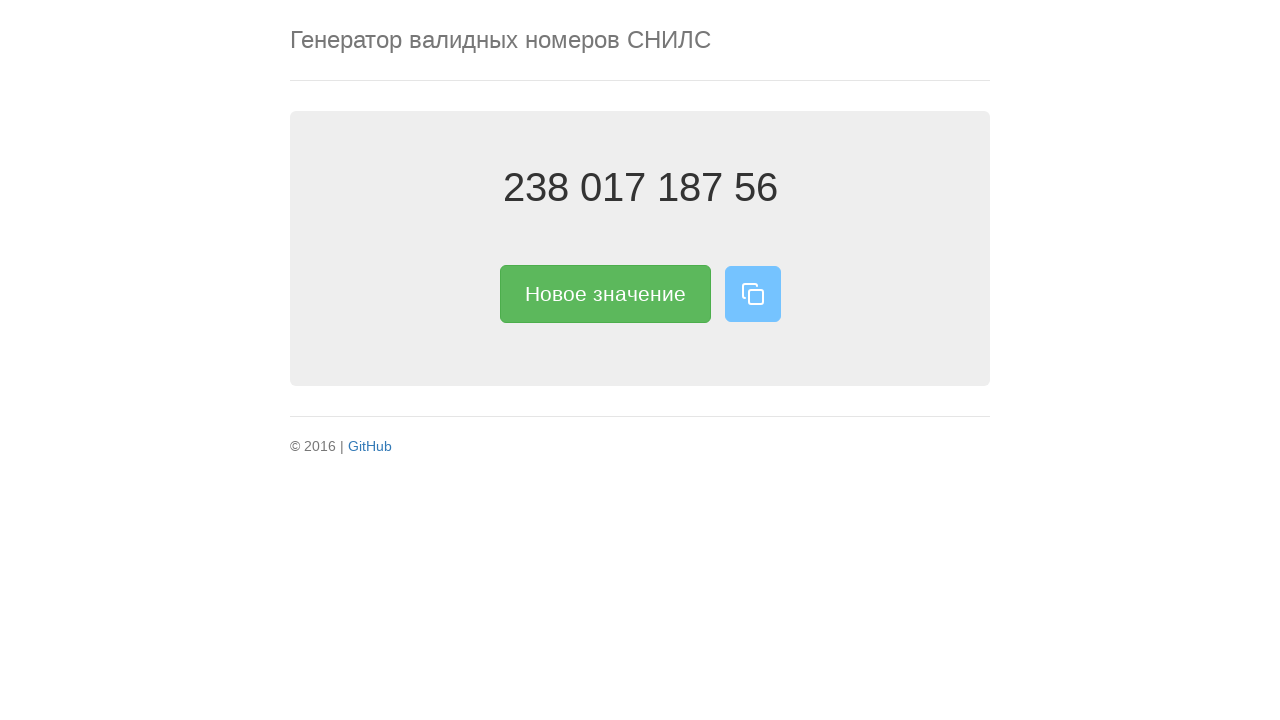